Tests navigation to the FAQ page via the sidebar link and verifies URL and heading

Starting URL: https://docs.qameta.io/allure-testops/

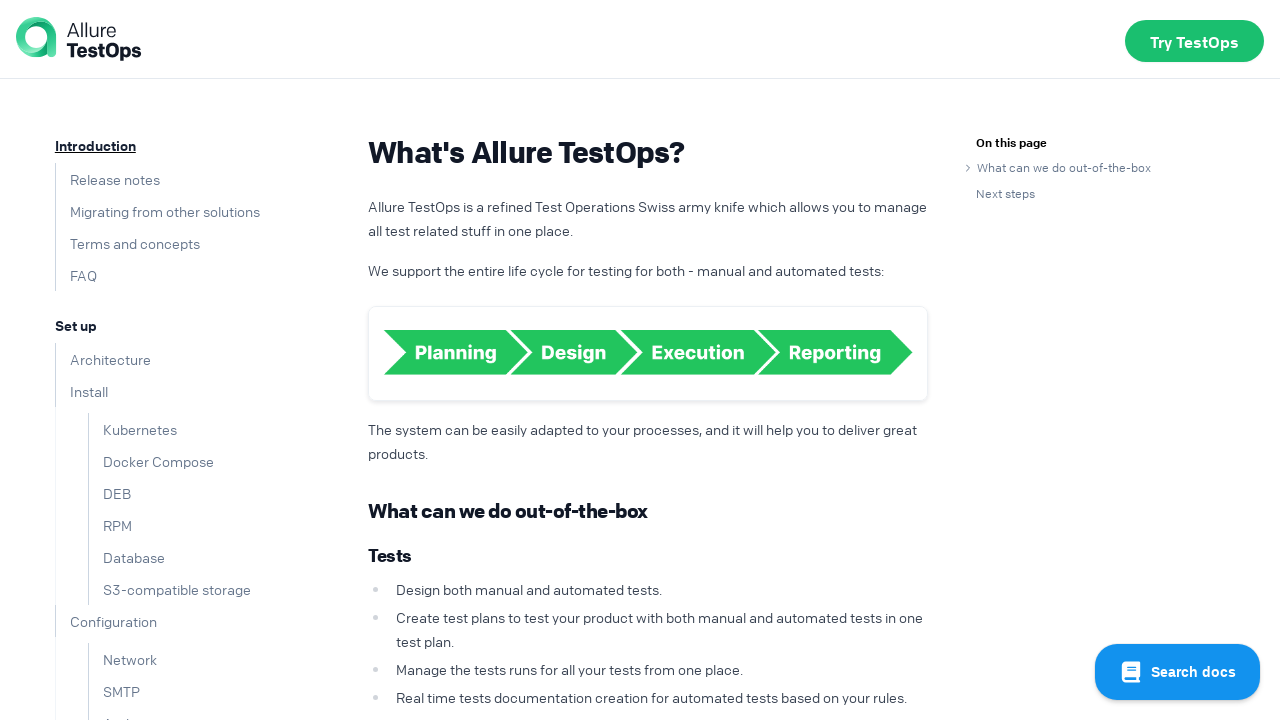

Clicked FAQ link in sidebar at (76, 275) on text=FAQ
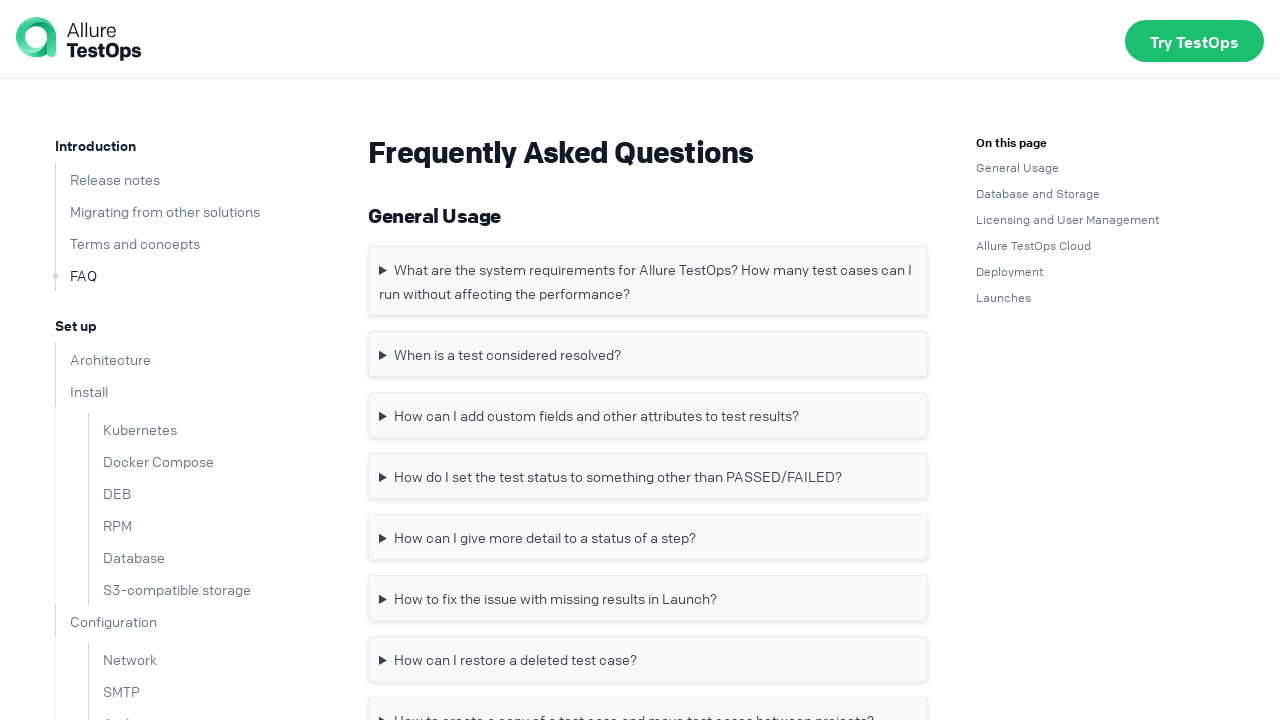

Verified URL contains 'faq'
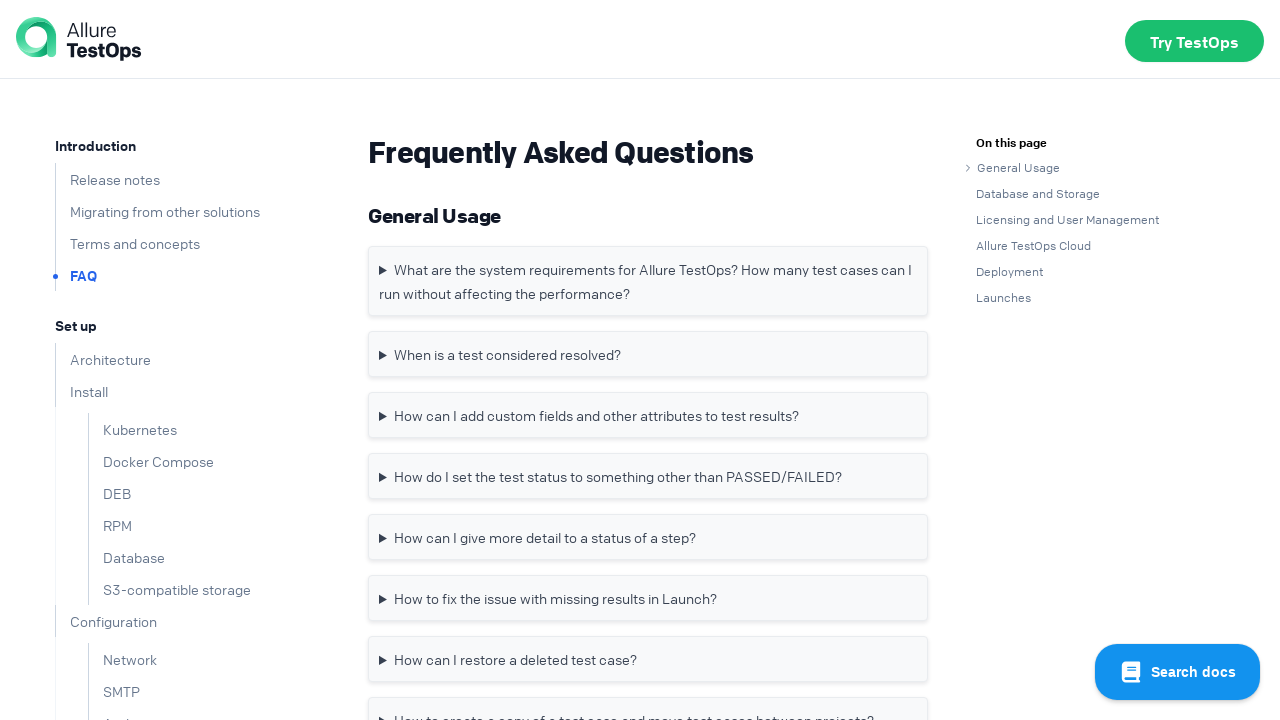

Verified page heading is 'Frequently Asked Questions'
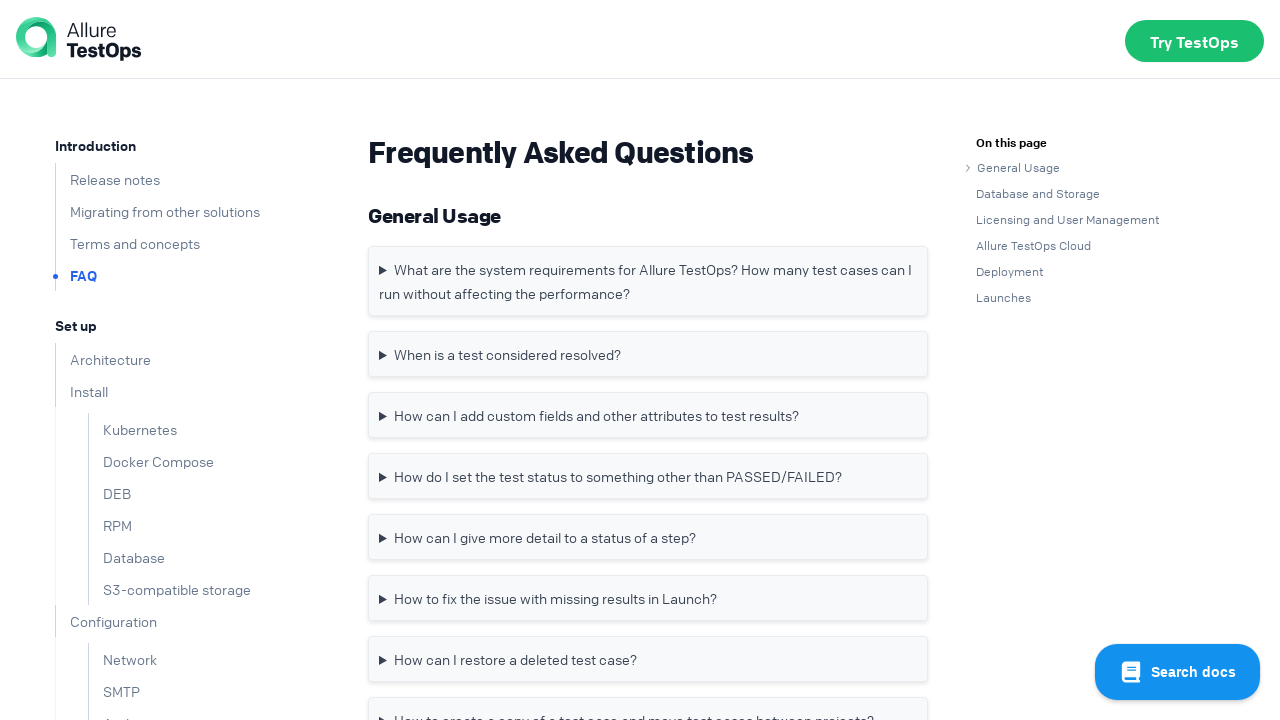

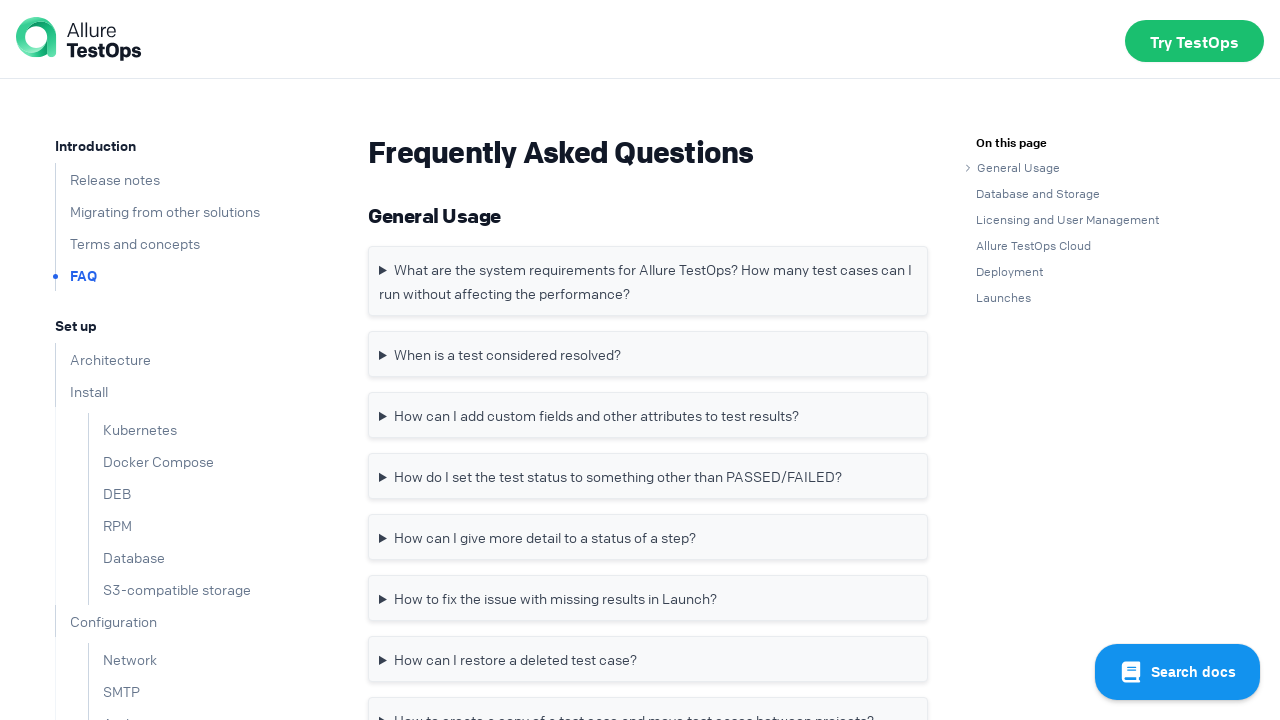